Tests XPath attribute-based element location by filling username fields using various XPath strategies including attribute matching, logical combinations, and hierarchical paths

Starting URL: http://121.43.169.97:8848/pageA.html

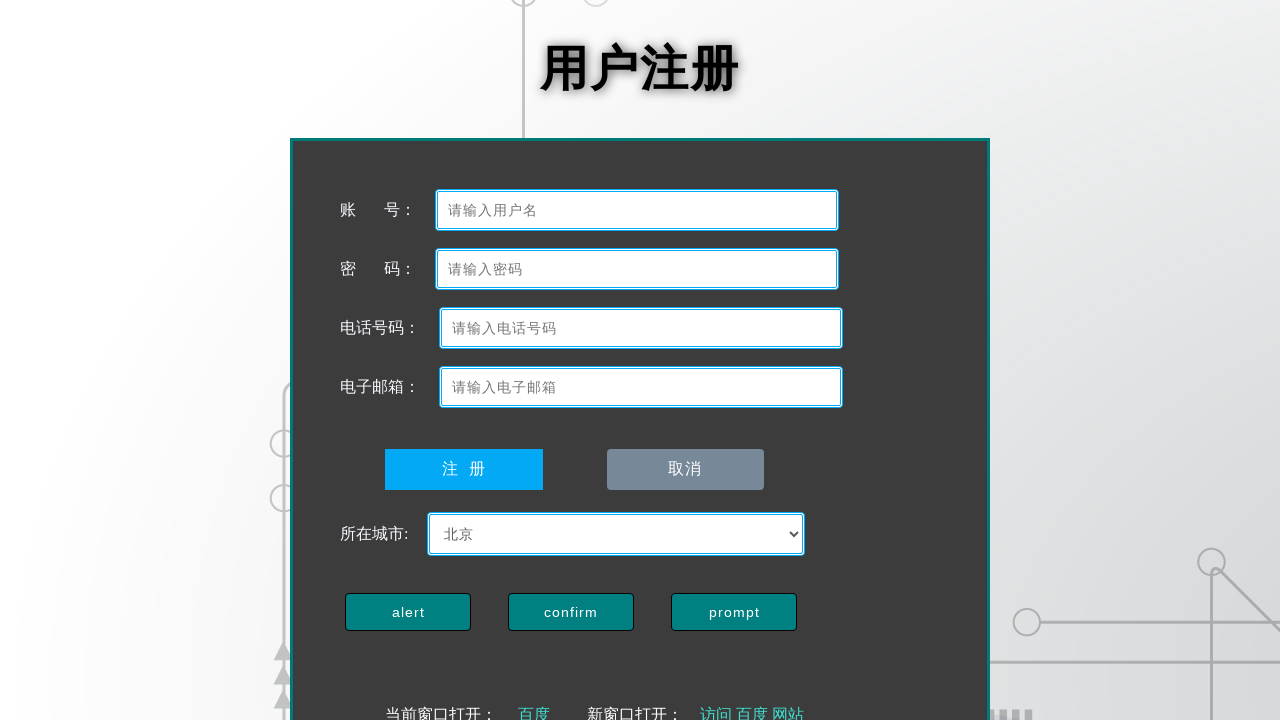

Filled userA field with 'admin' using XPath ID attribute selector on //*[@id='userA']
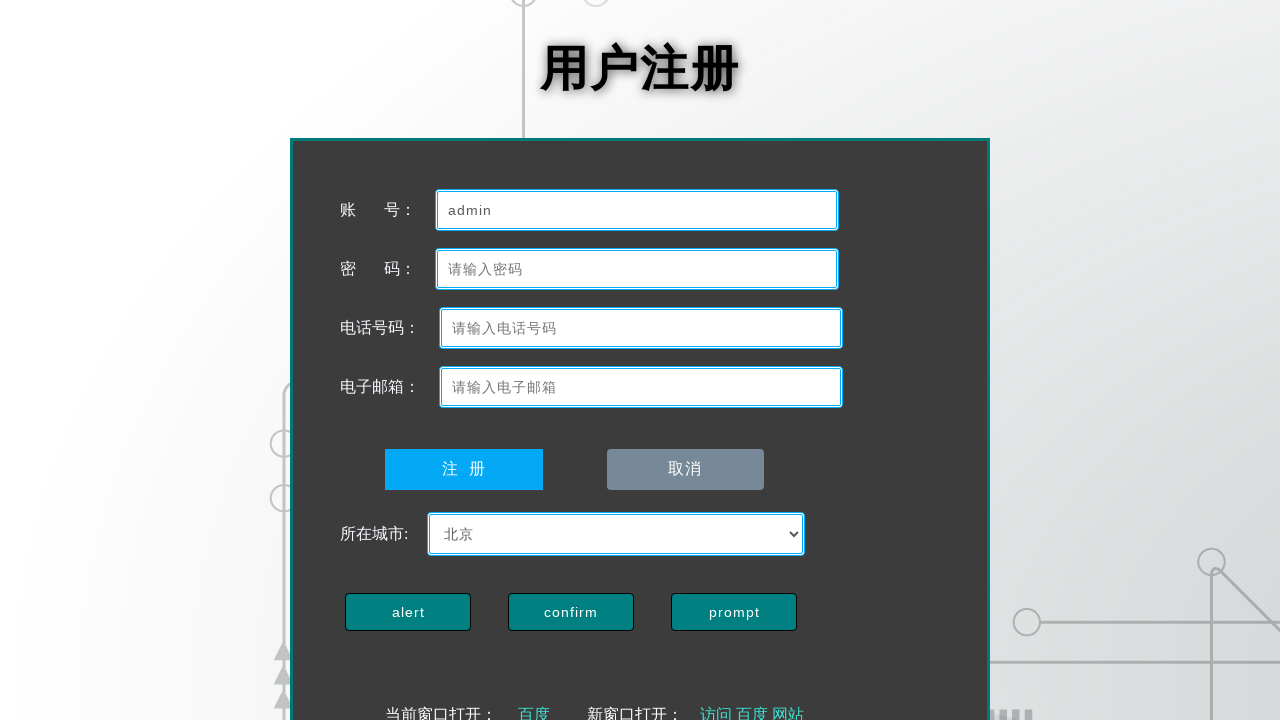

Waited 1000ms for UI to settle
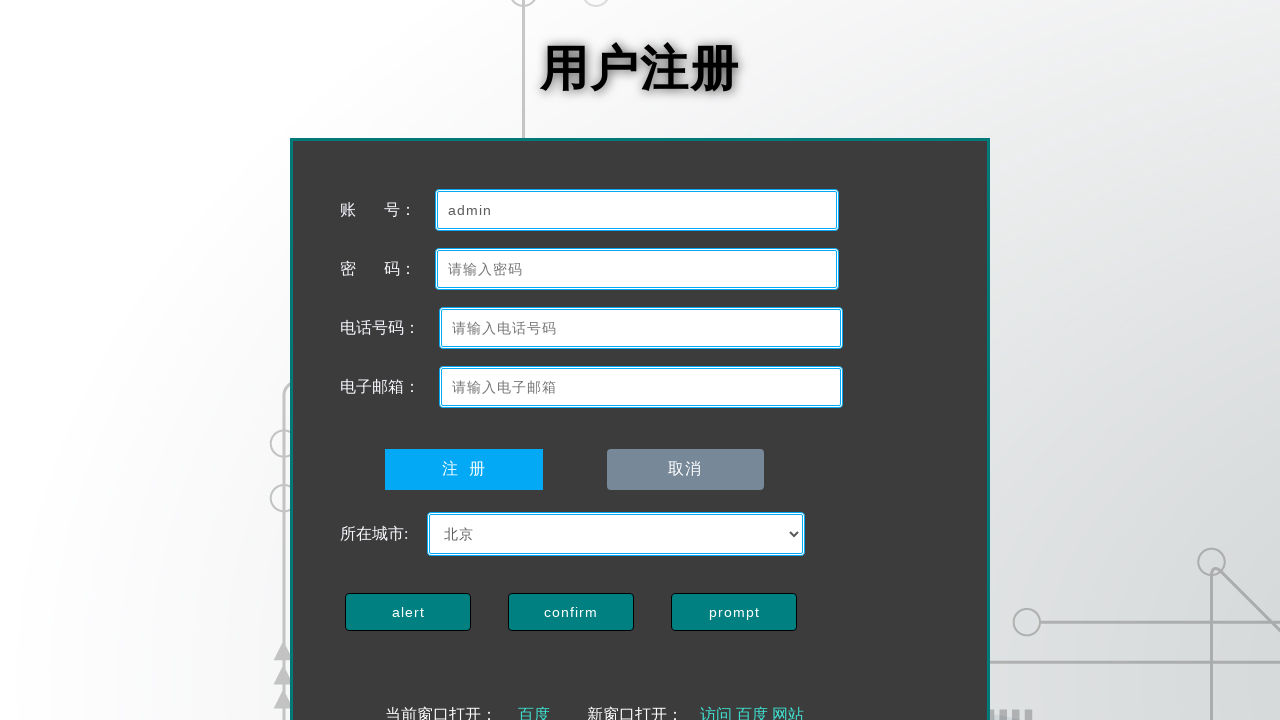

Filled user field matching name='user' AND class='login' with 'admin123' using XPath logical AND on //*[@name='user' and @class='login']
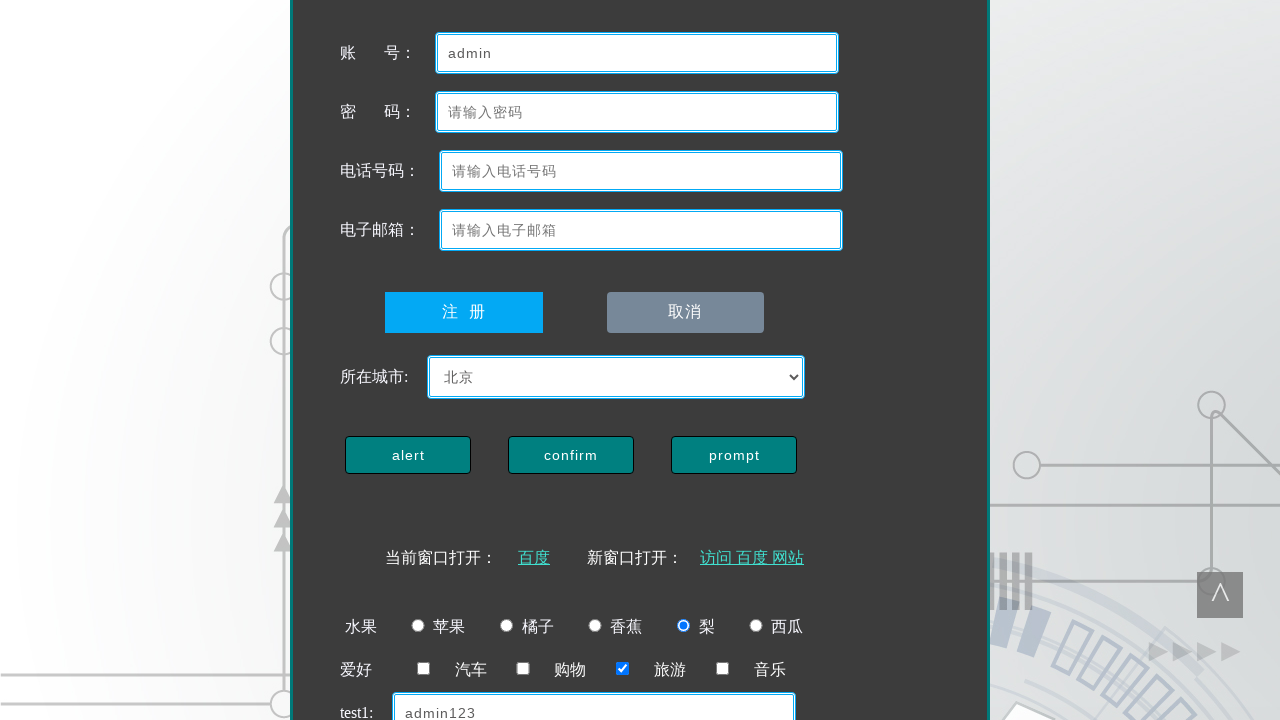

Waited 1000ms for UI to settle
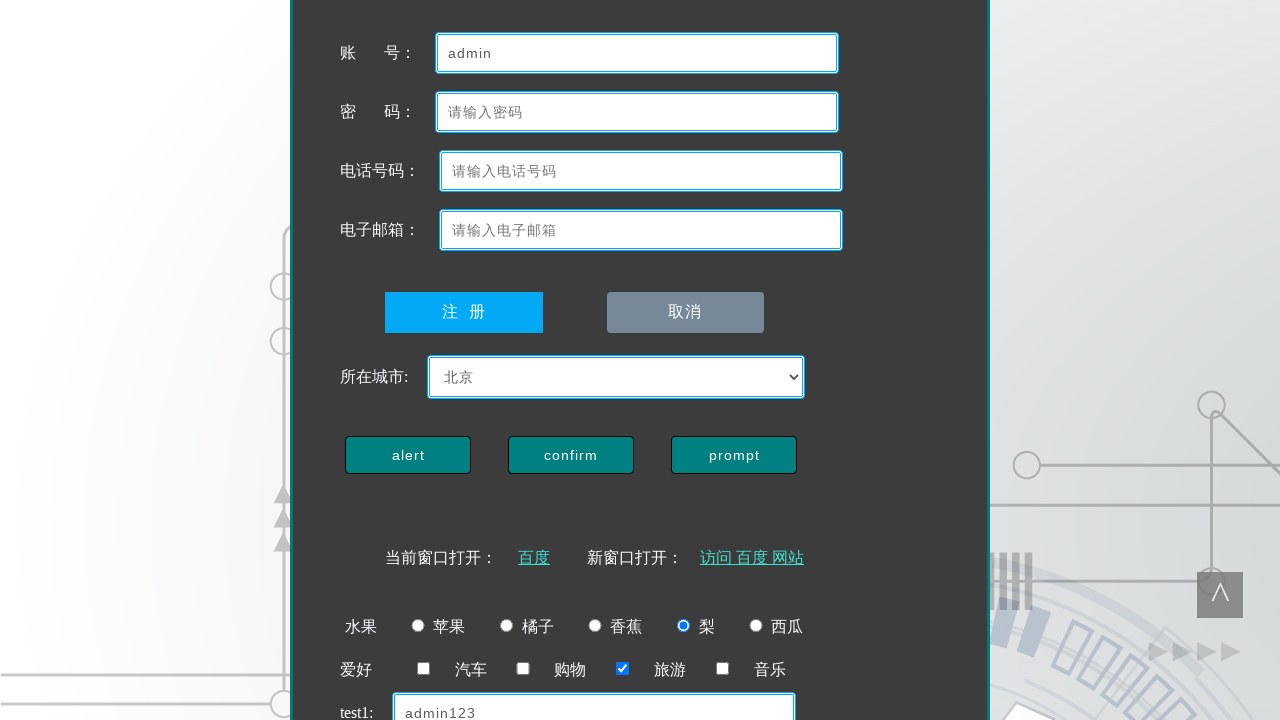

Cleared user input field under parent with id='p1' using XPath hierarchical selector on xpath=//*[@id='p1']/input[@name='user']
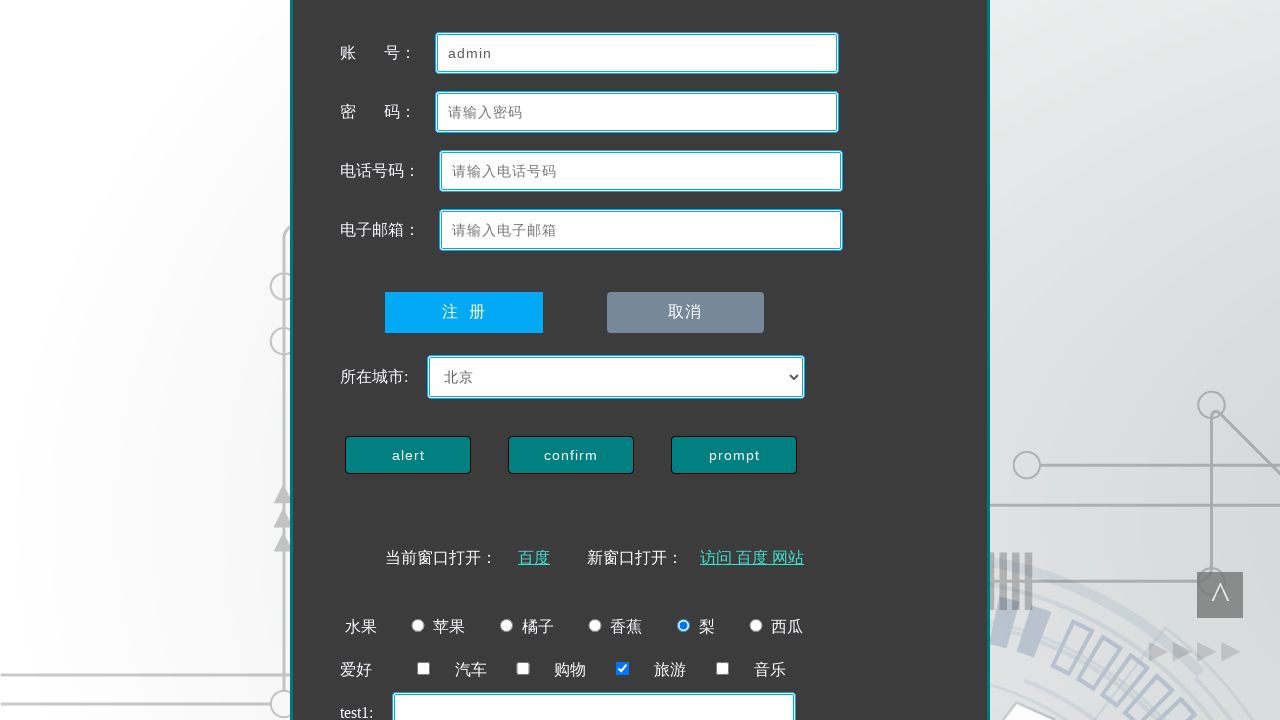

Waited 1000ms for UI to settle
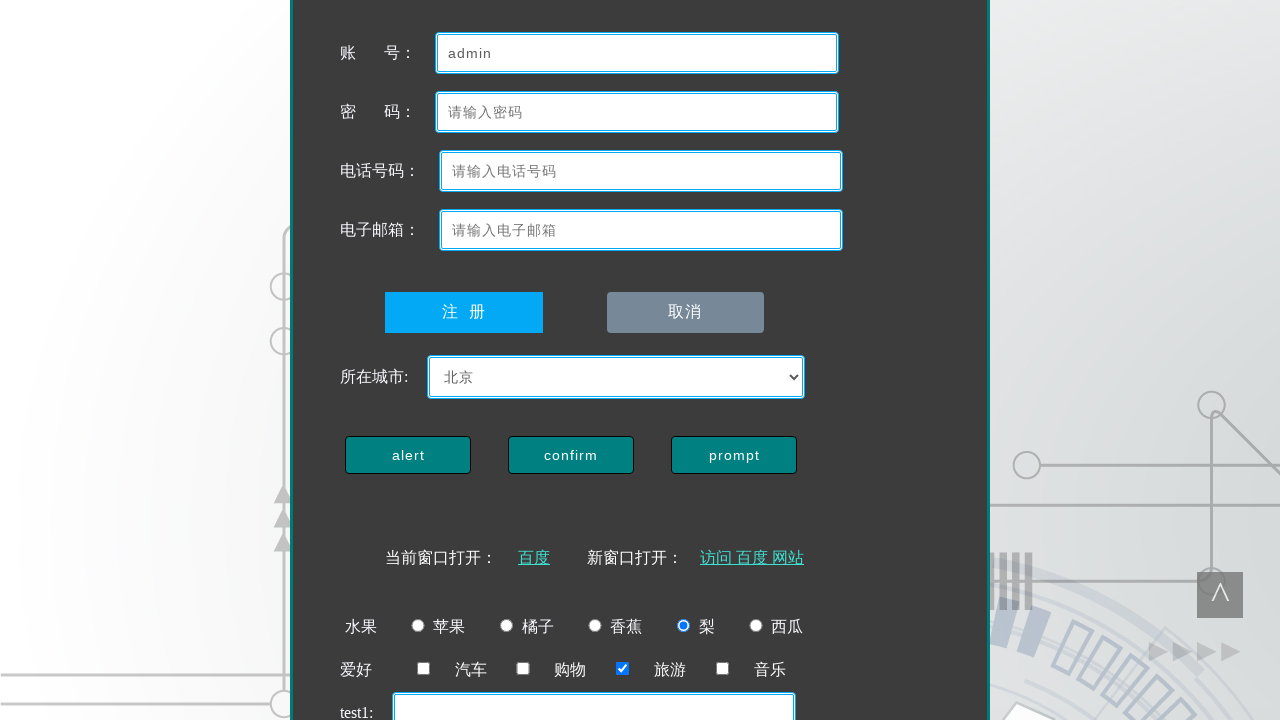

Filled user field under parent p1 with 'admin666' using XPath hierarchical attribute selector on //*[@id='p1']/input[@name='user']
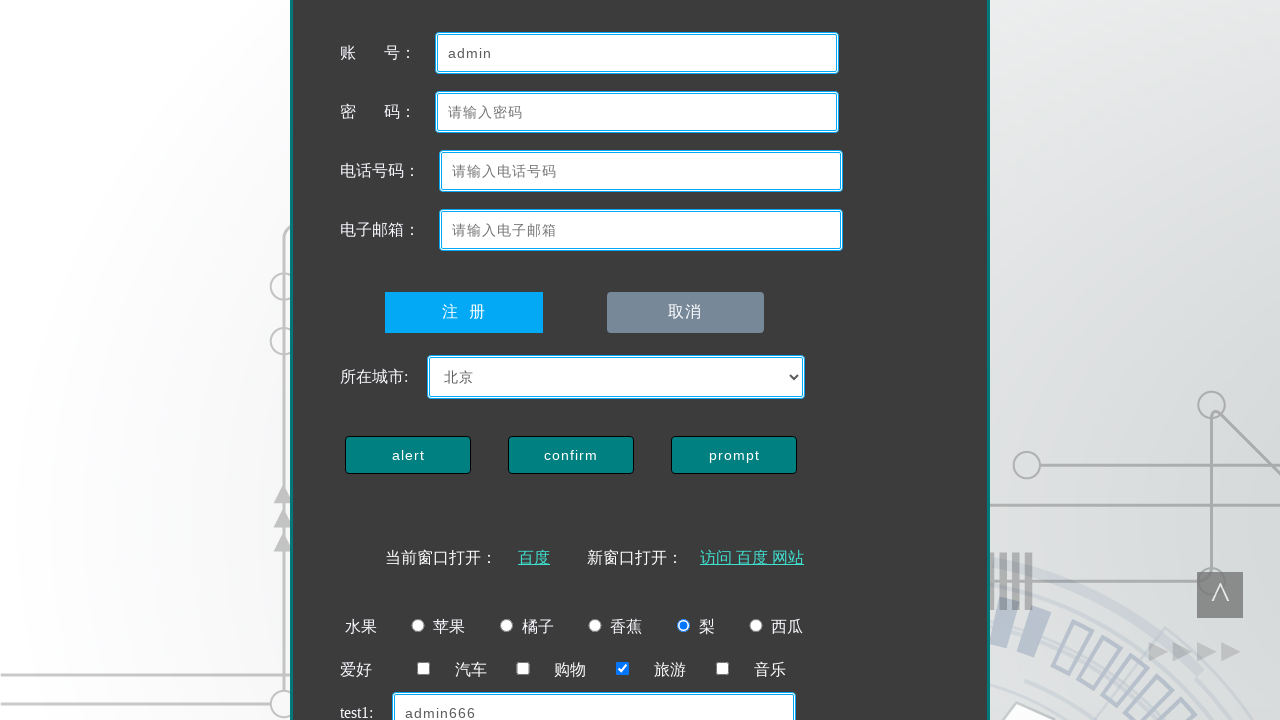

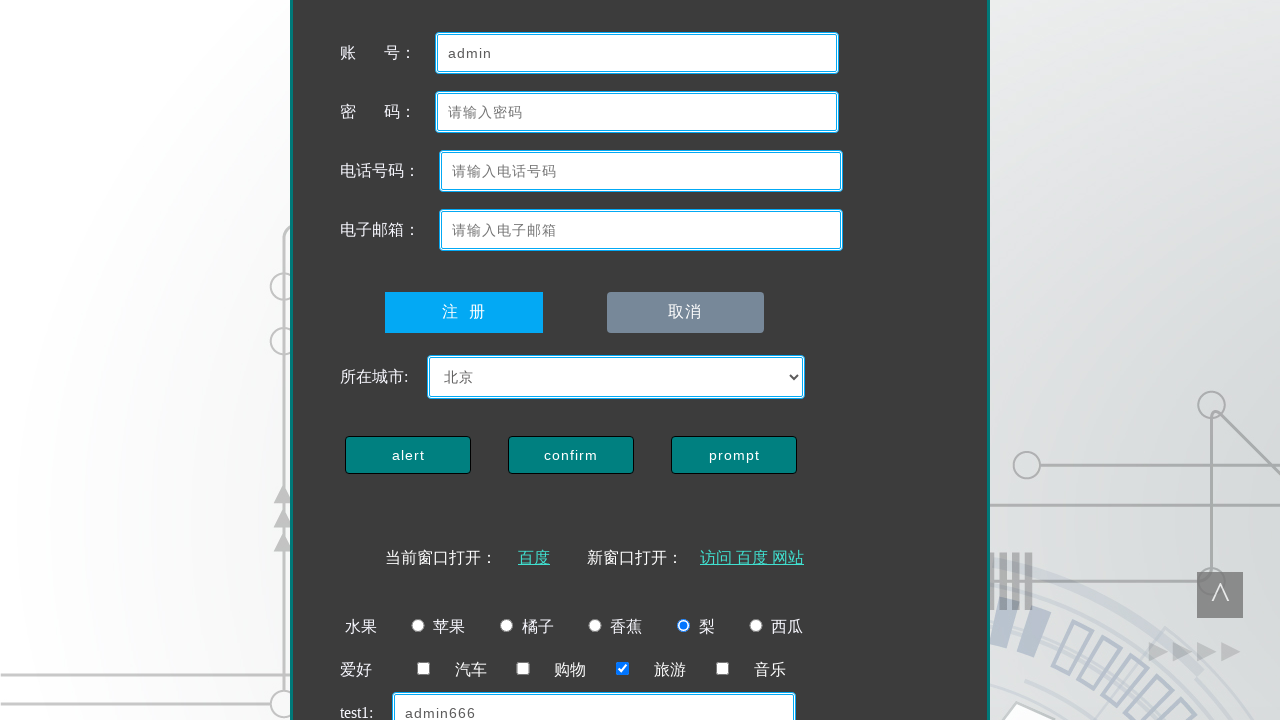